Tests popup window functionality by clicking a link that opens a new window

Starting URL: http://omayo.blogspot.com/

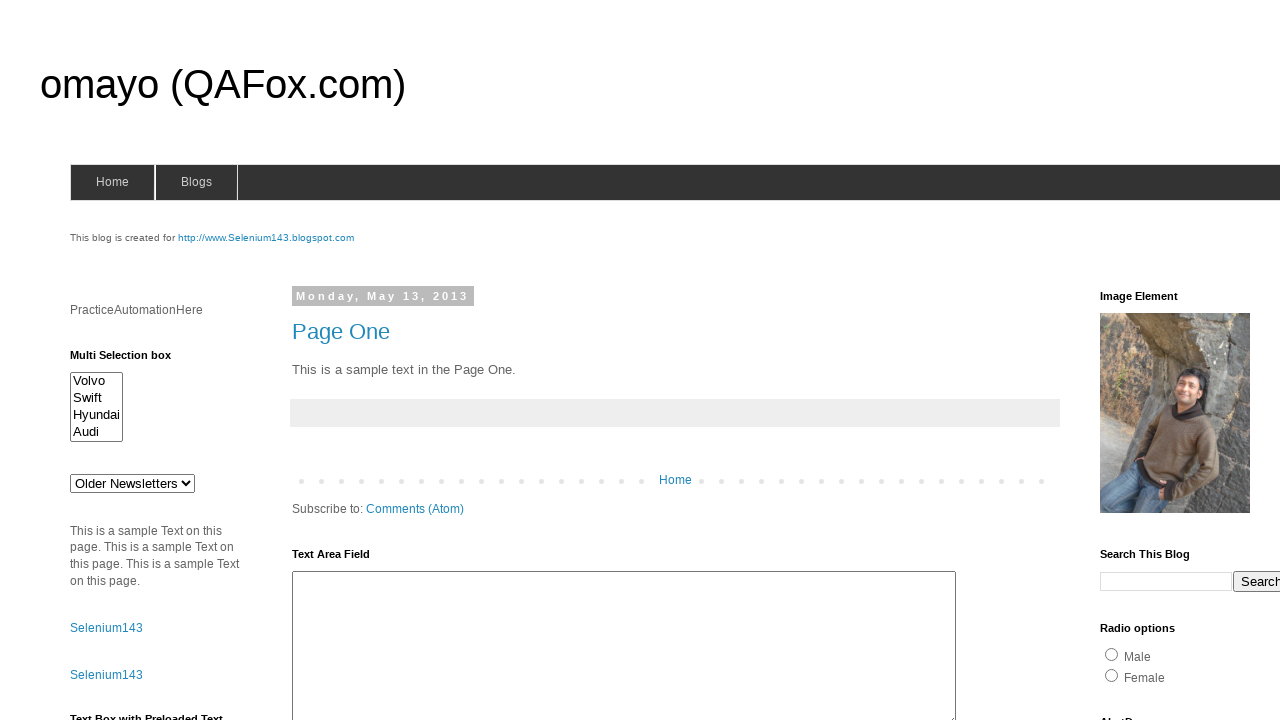

Clicked 'Open a popup window' link at (132, 360) on text=Open a popup window
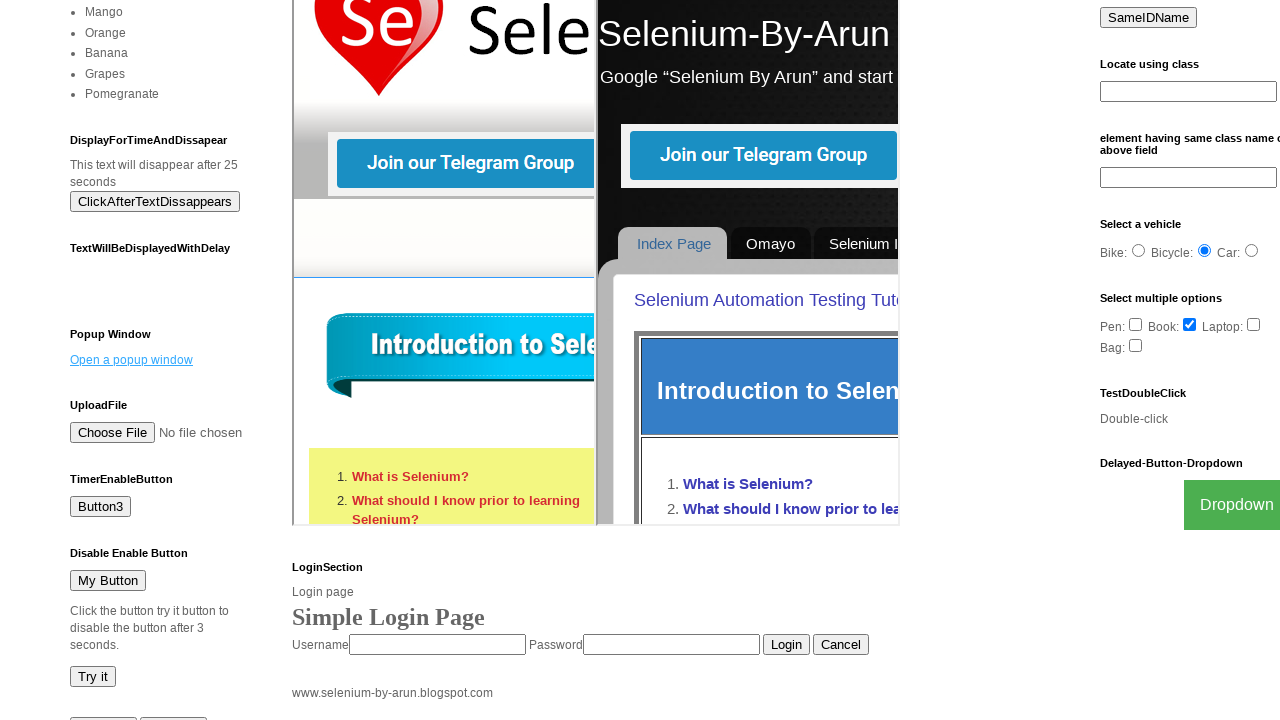

Waited 1000ms for popup window to open
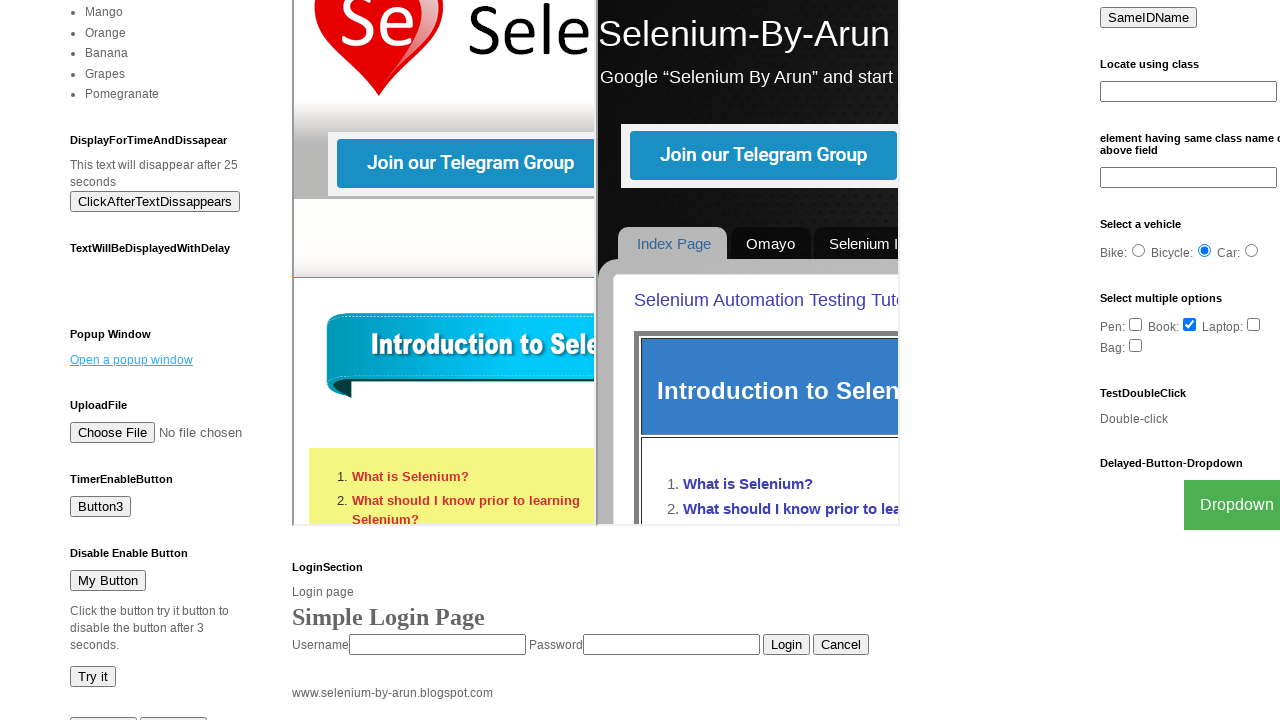

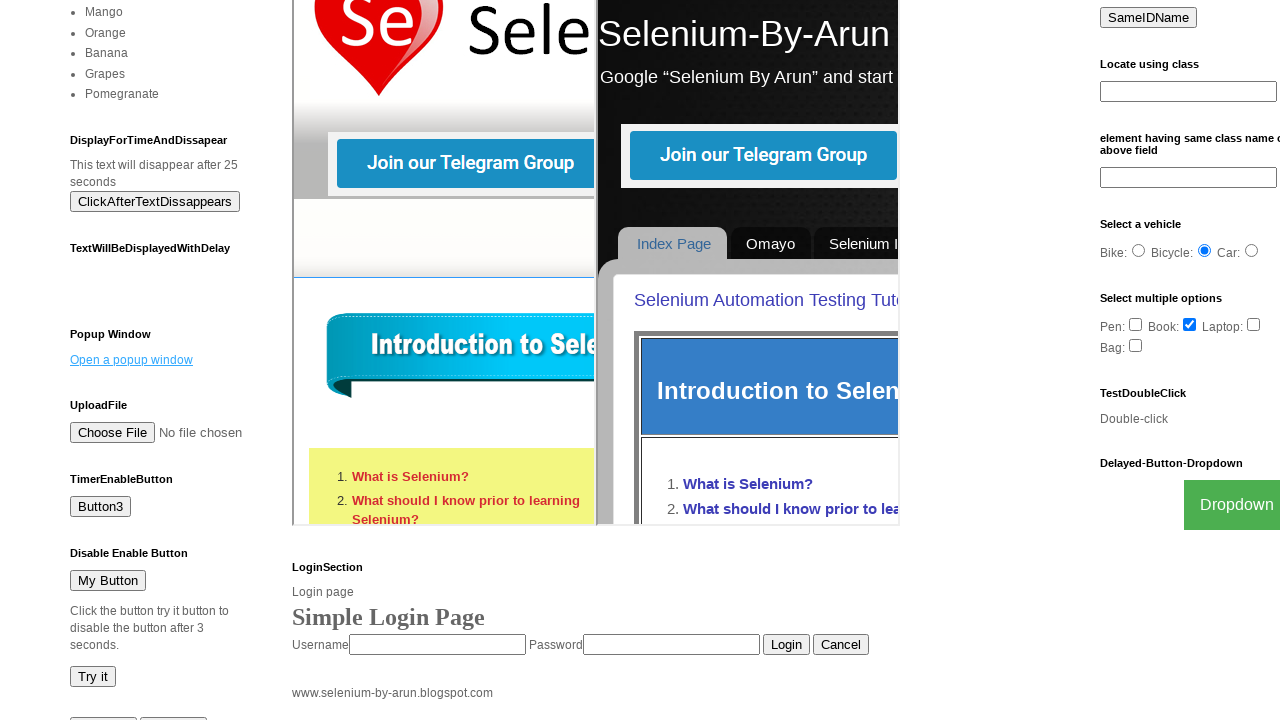